Navigates to Demoblaze and clicks the previous carousel button

Starting URL: https://demoblaze.com/

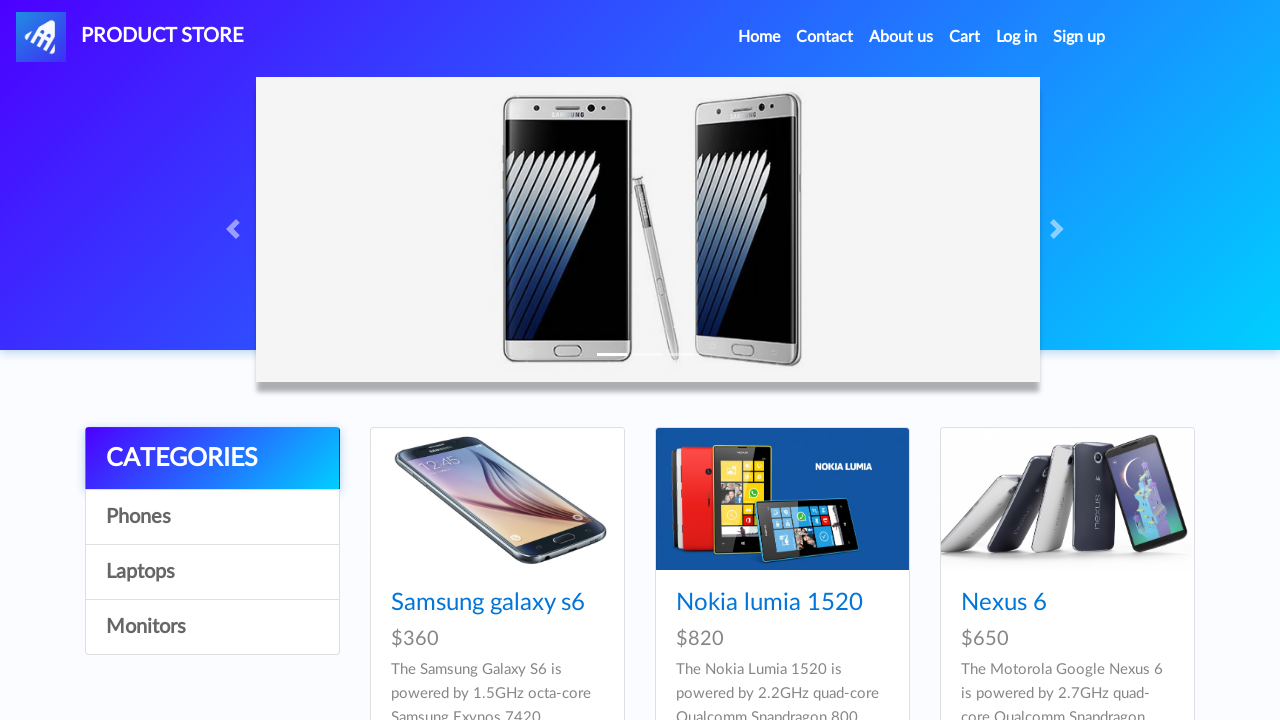

Navigated to Demoblaze homepage
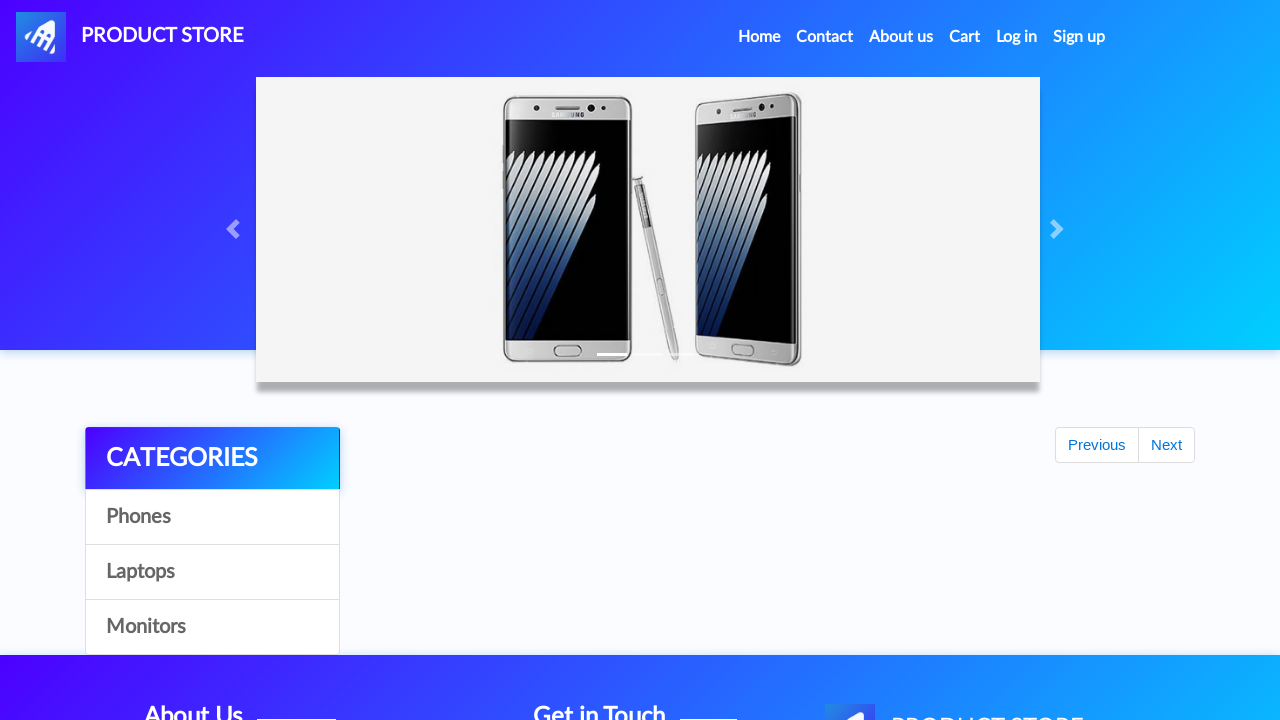

Clicked the previous carousel button at (236, 229) on .carousel-control-prev
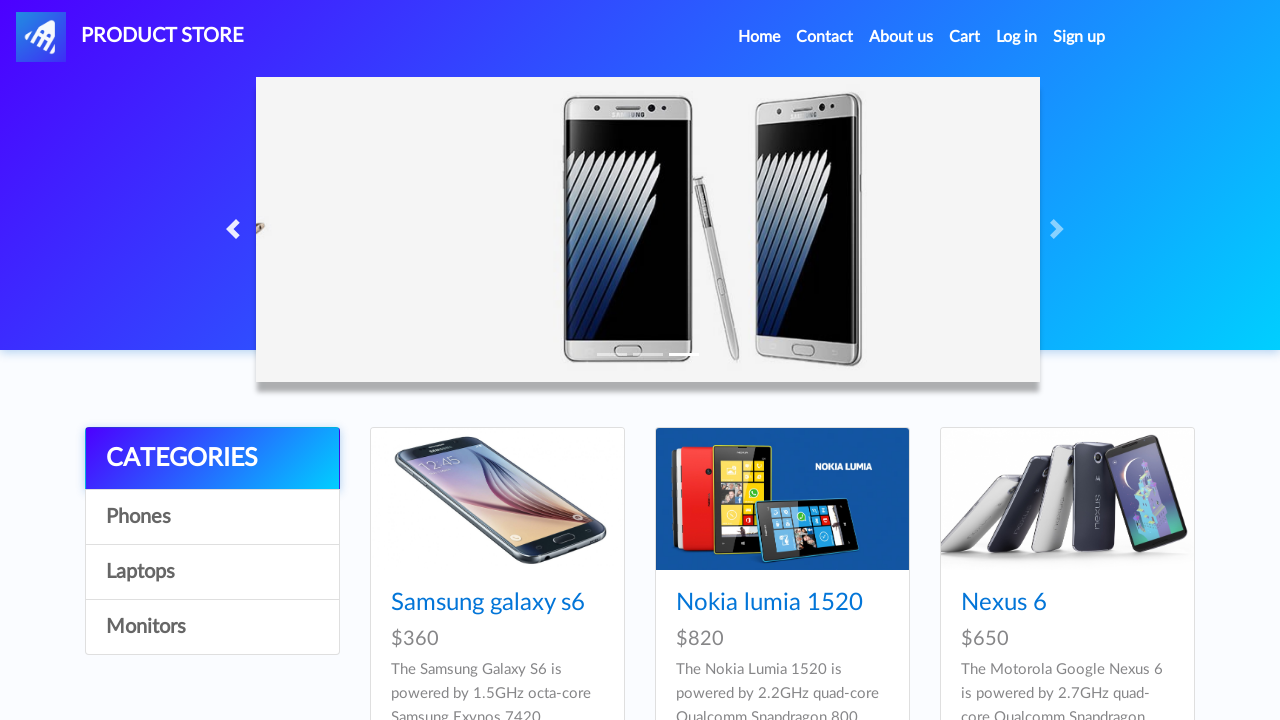

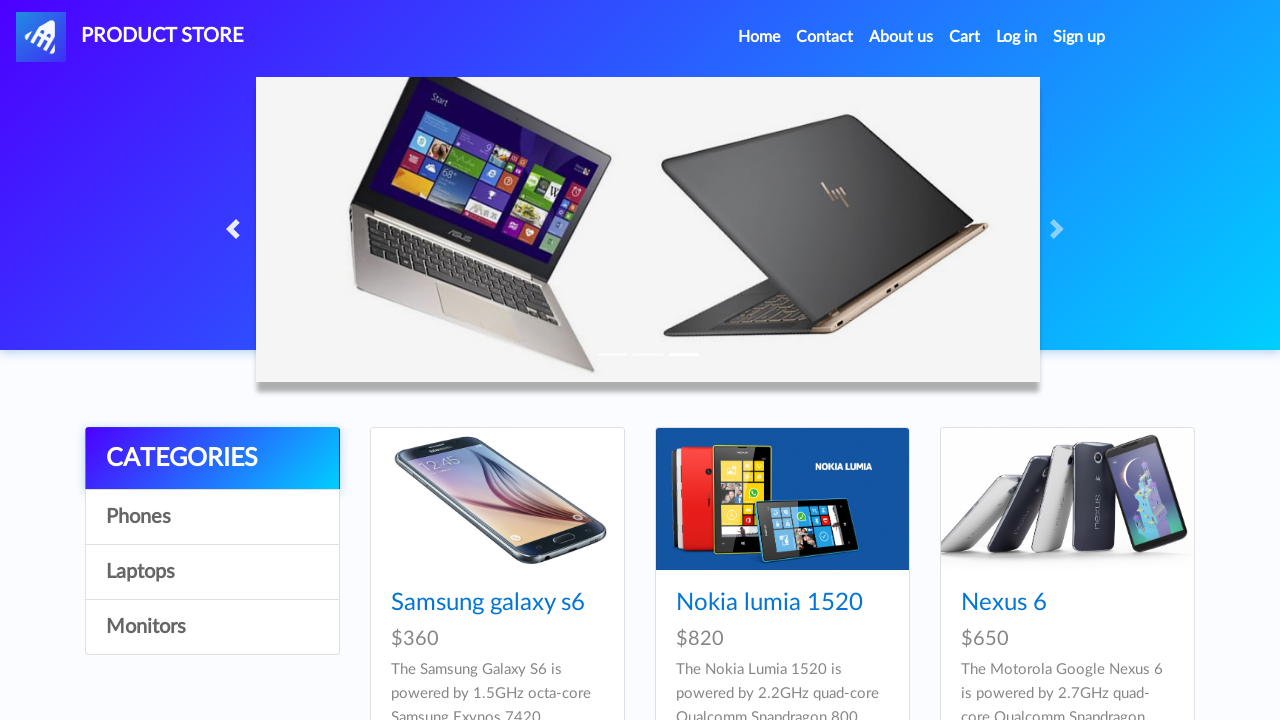